Tests AI chatbot interaction by navigating to DeepAI chat page, entering a test message in the chatbox, and clicking the submit button.

Starting URL: https://deepai.org/chat

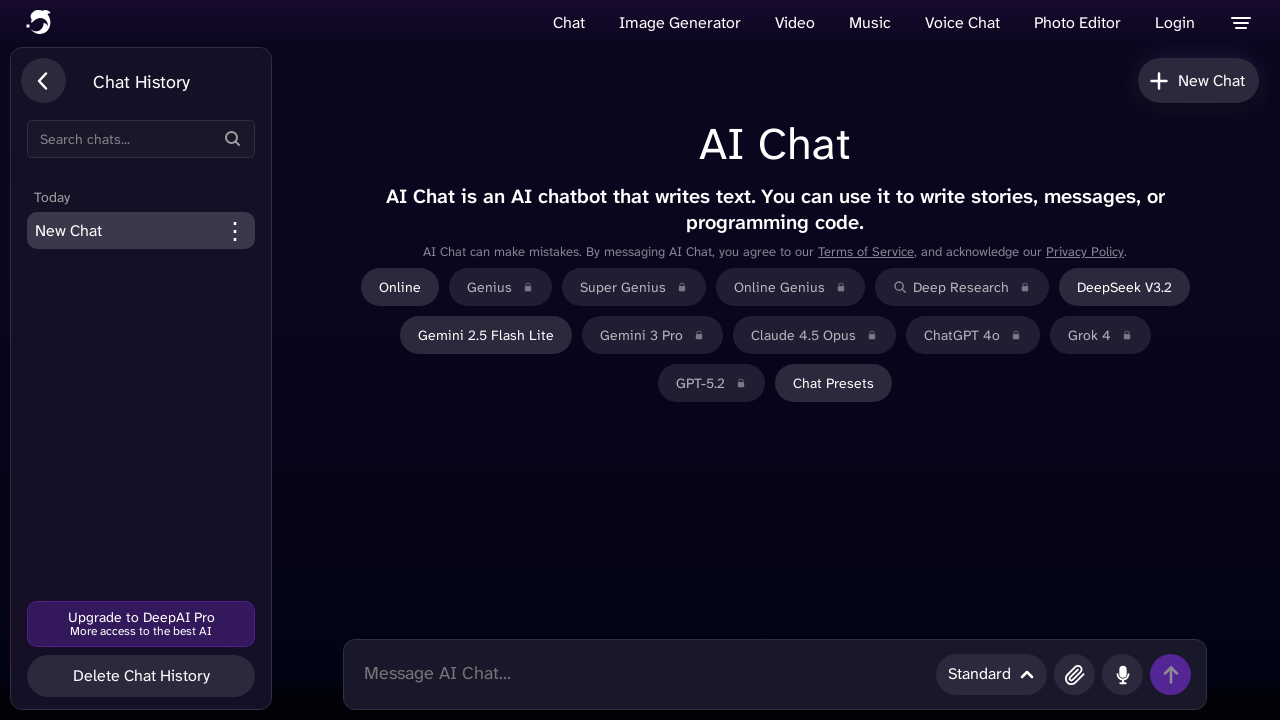

Waited for DeepAI chat page to load
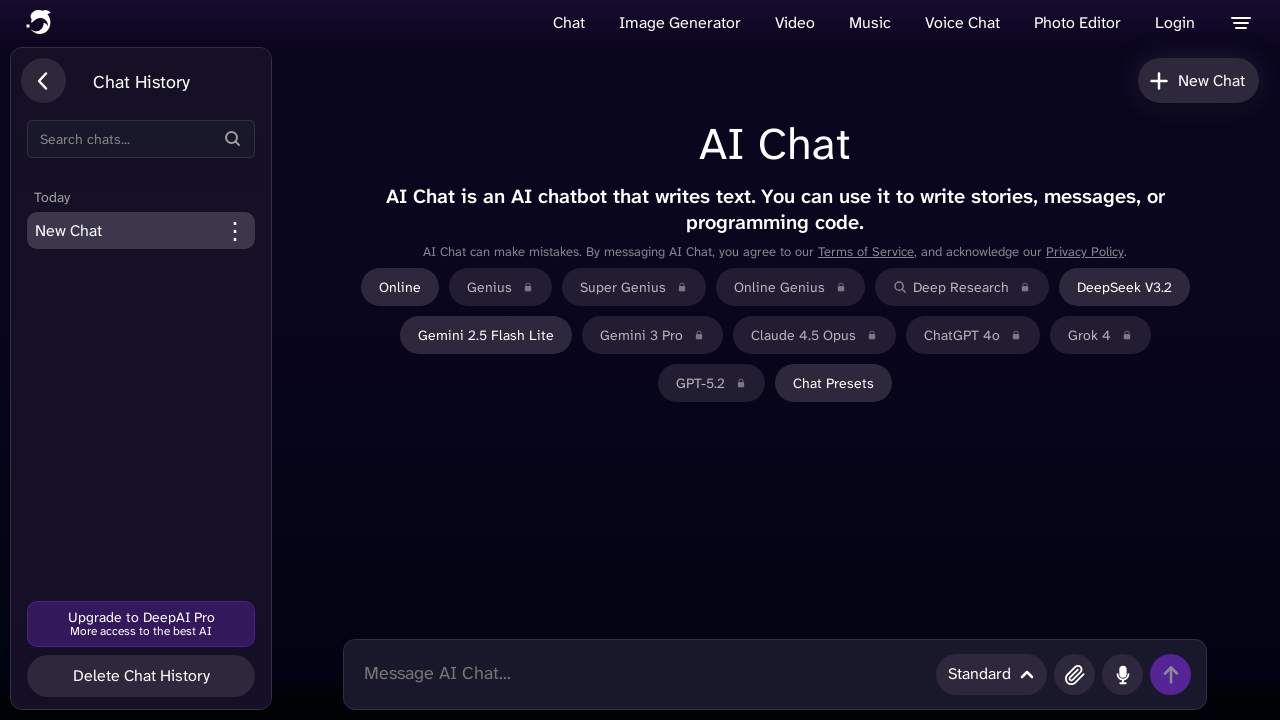

Entered test message 'Hello, I am testing the AI chatbot functionality. How are you today?' into chatbox on .chatbox
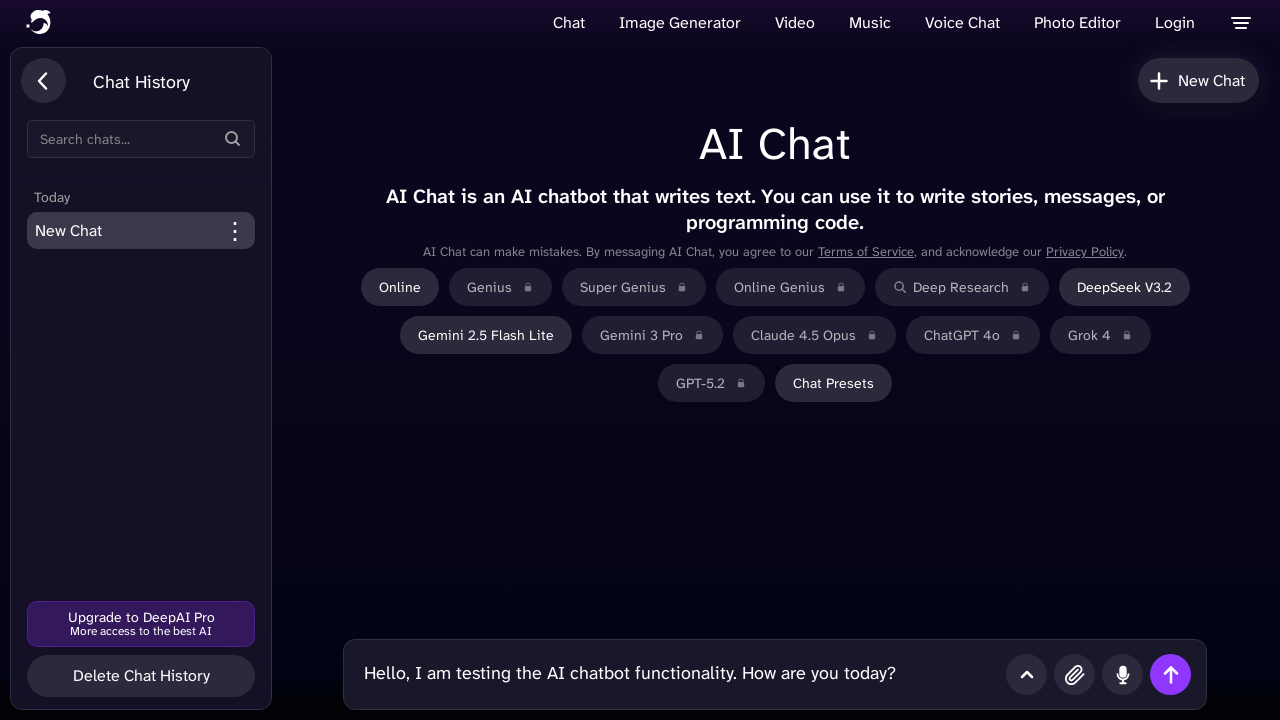

Waited before submitting message
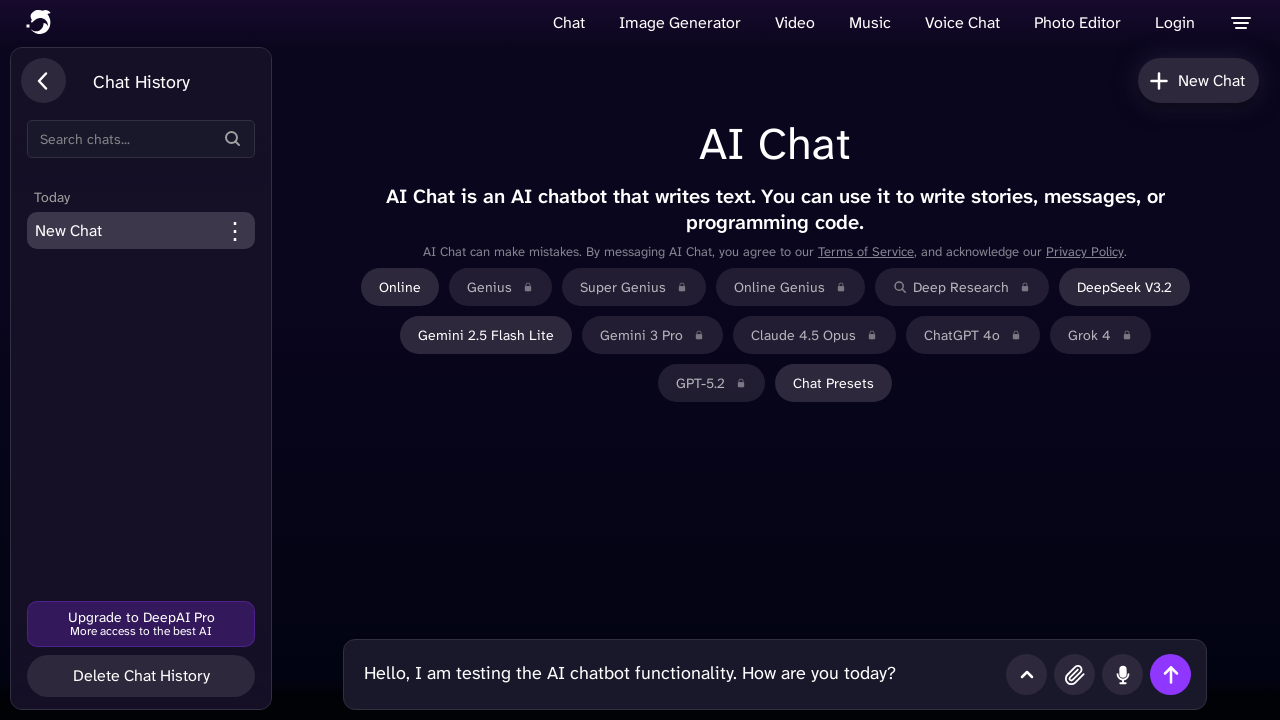

Clicked submit button to send test message at (1170, 674) on #chatSubmitButton
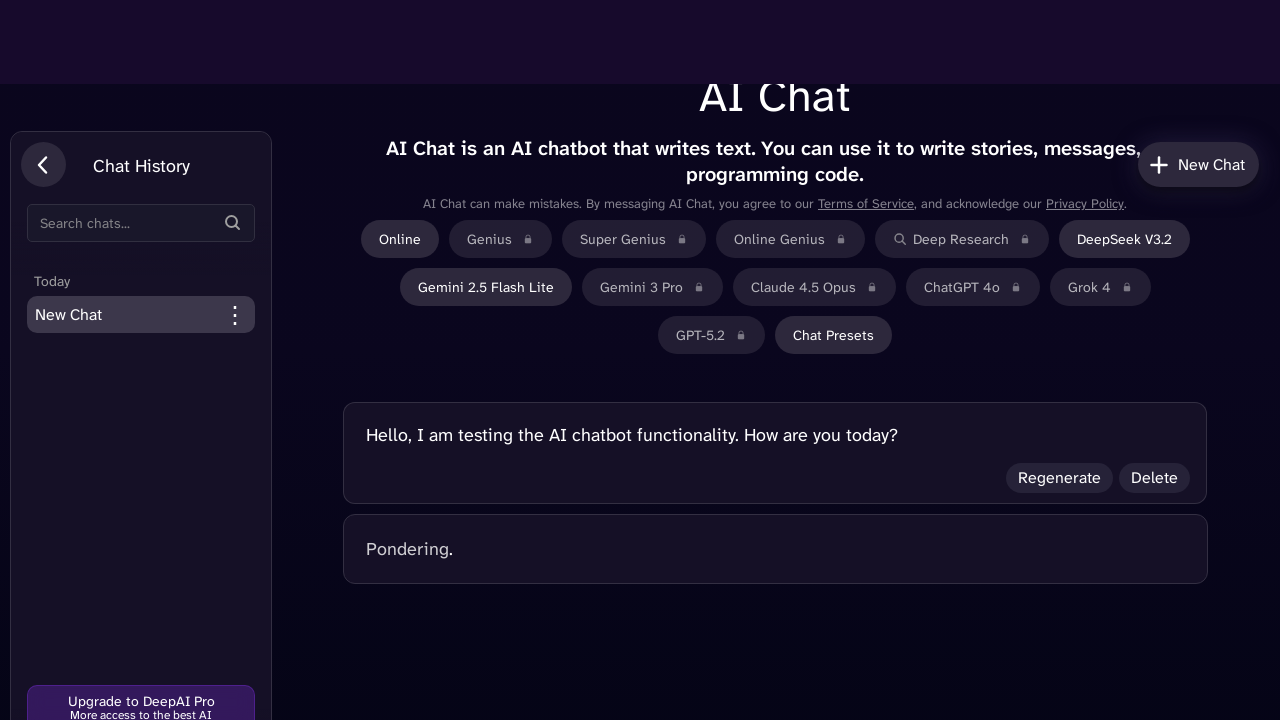

Chatbox became visible after message submission
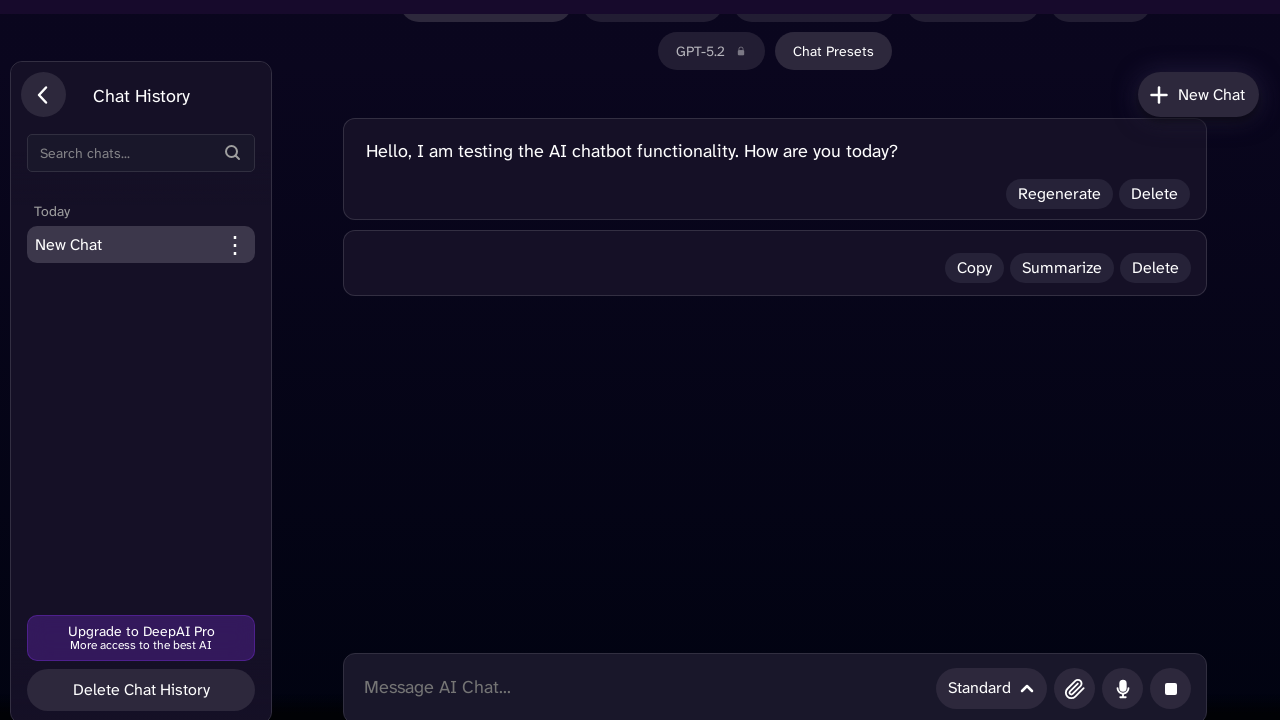

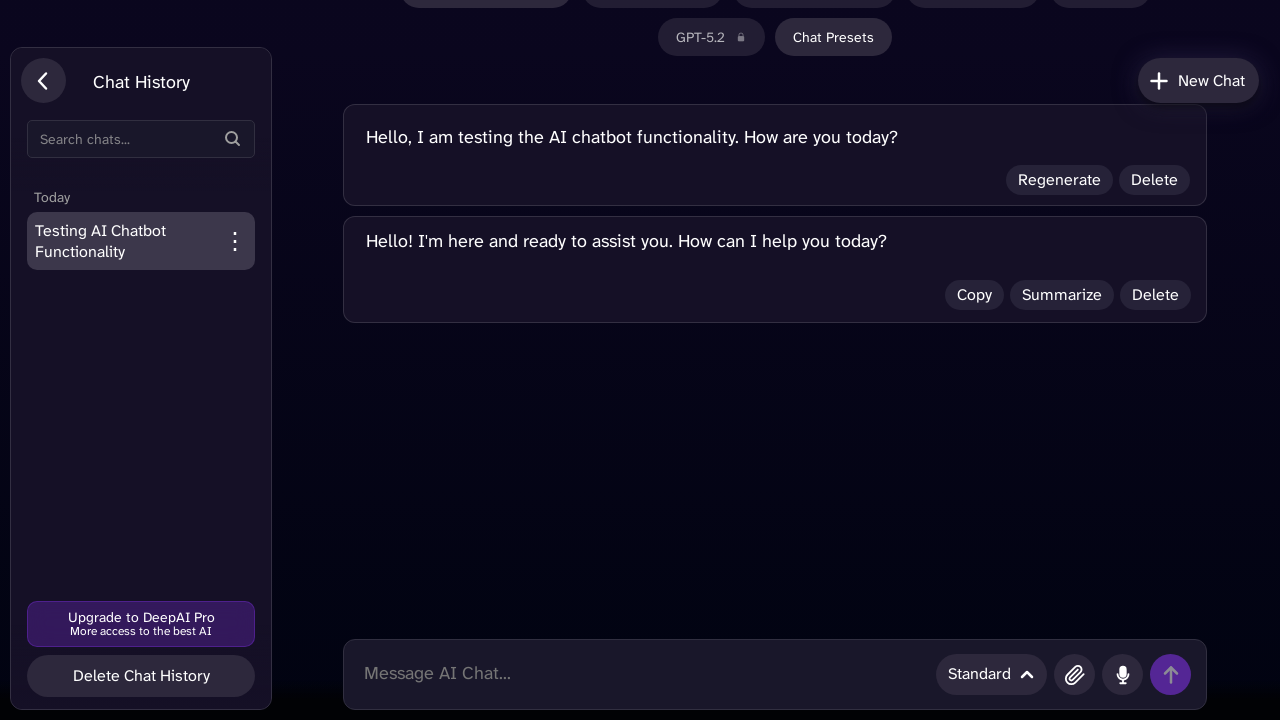